Tests a window handles practice page by filling a name field and clicking a home link

Starting URL: https://www.hyrtutorials.com/p/window-handles-practice.html

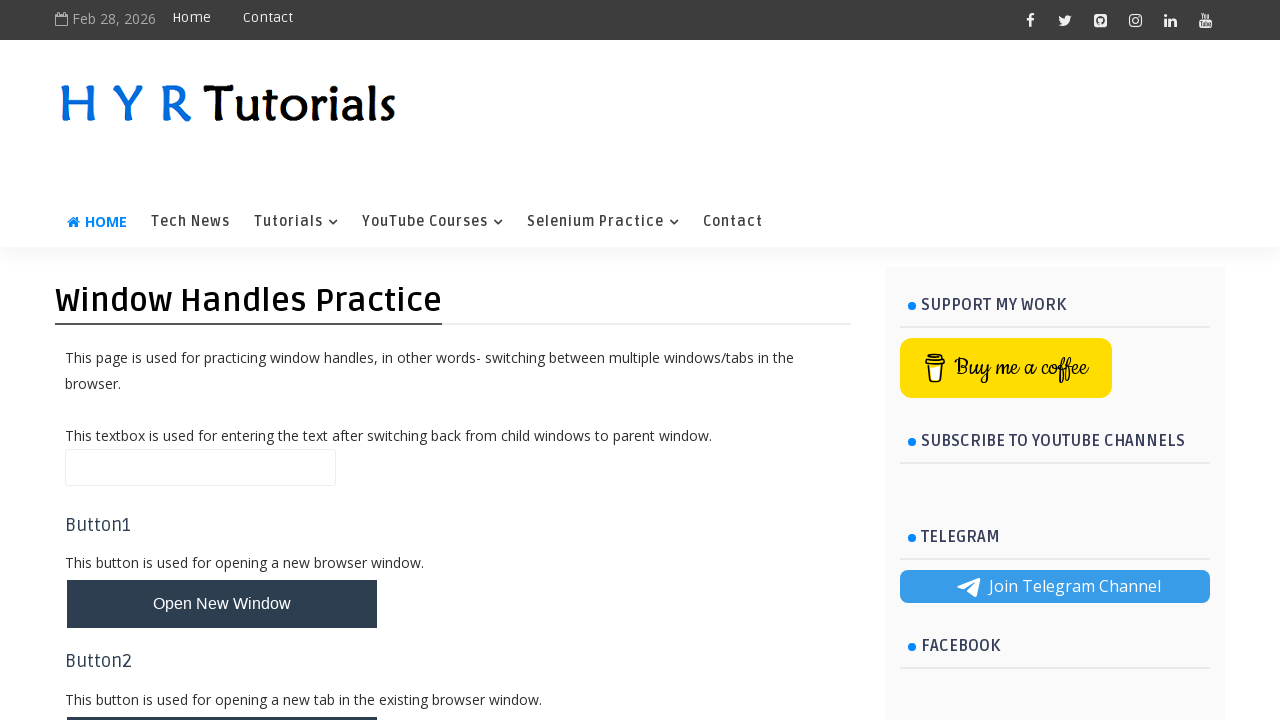

Navigated to window handles practice page
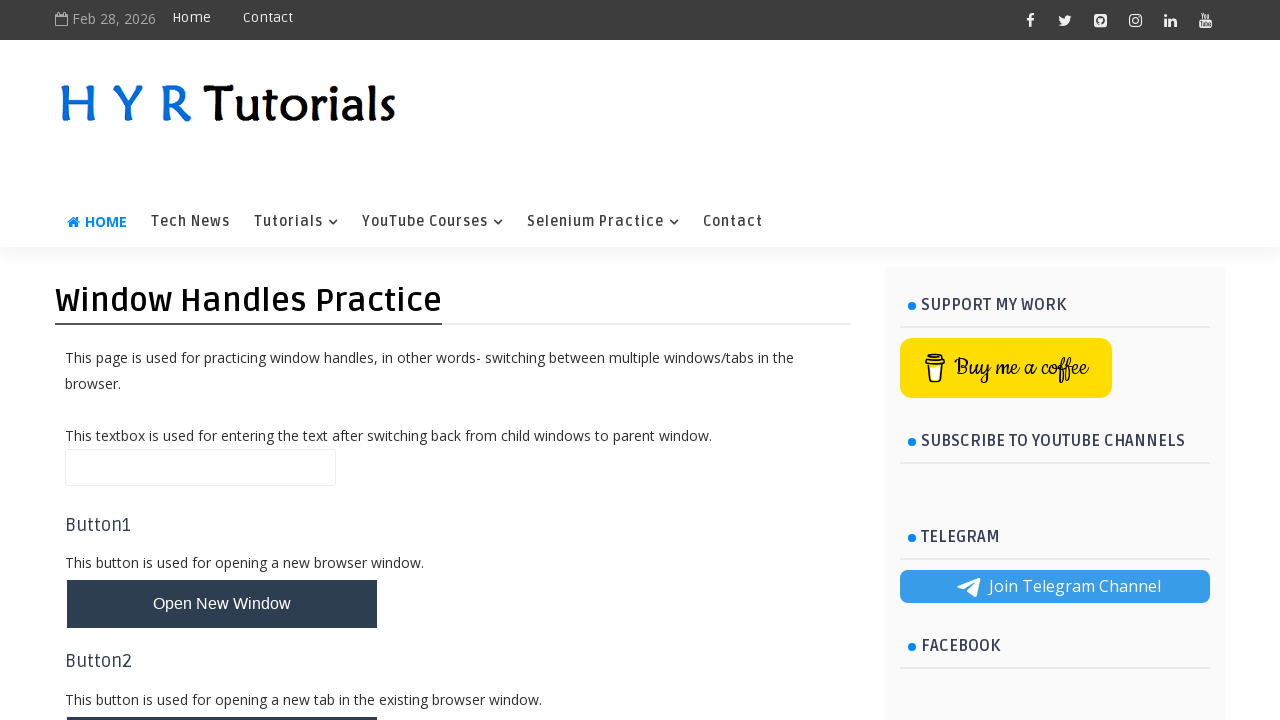

Filled name field with 'sairam jakkam' on #name
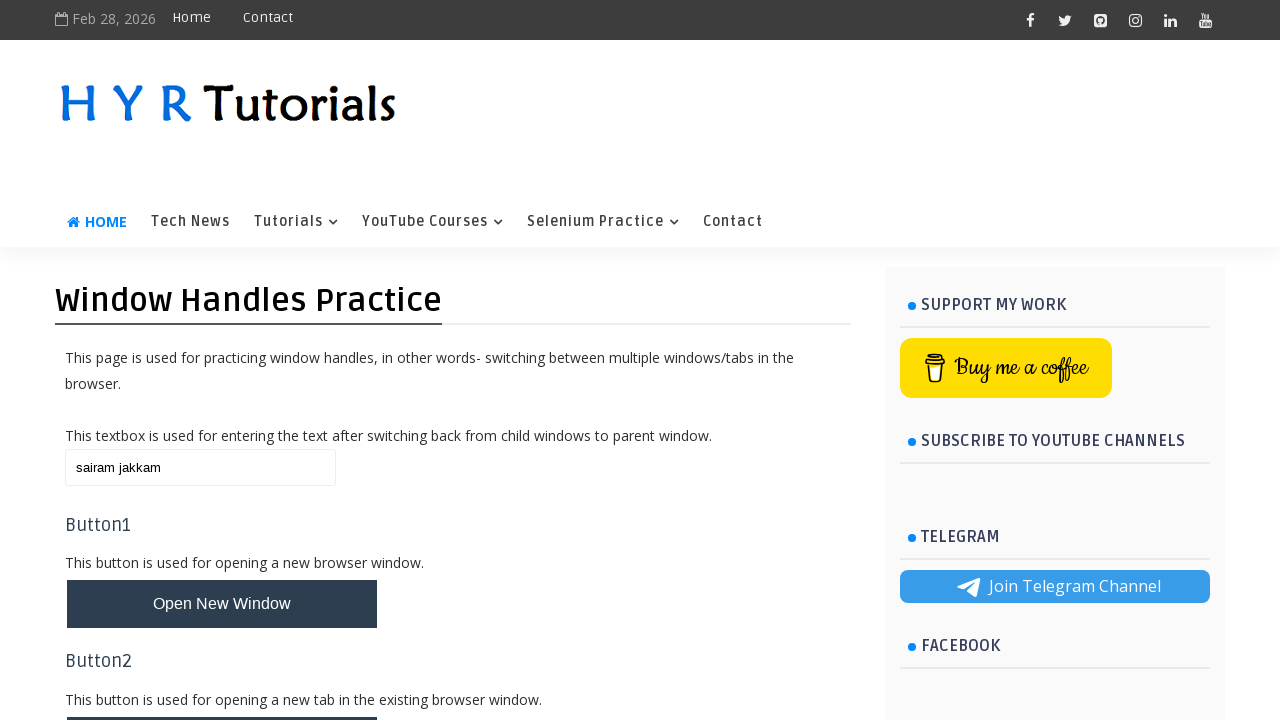

Clicked Home link at (192, 18) on text=Hom
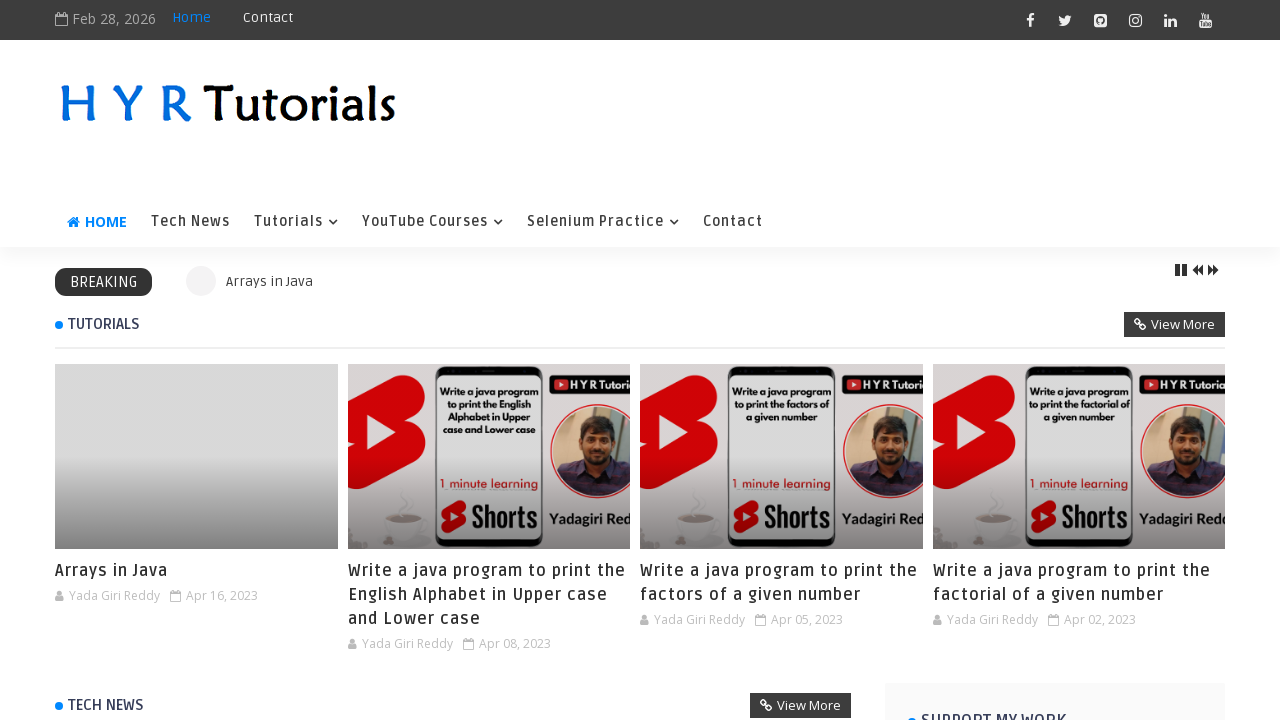

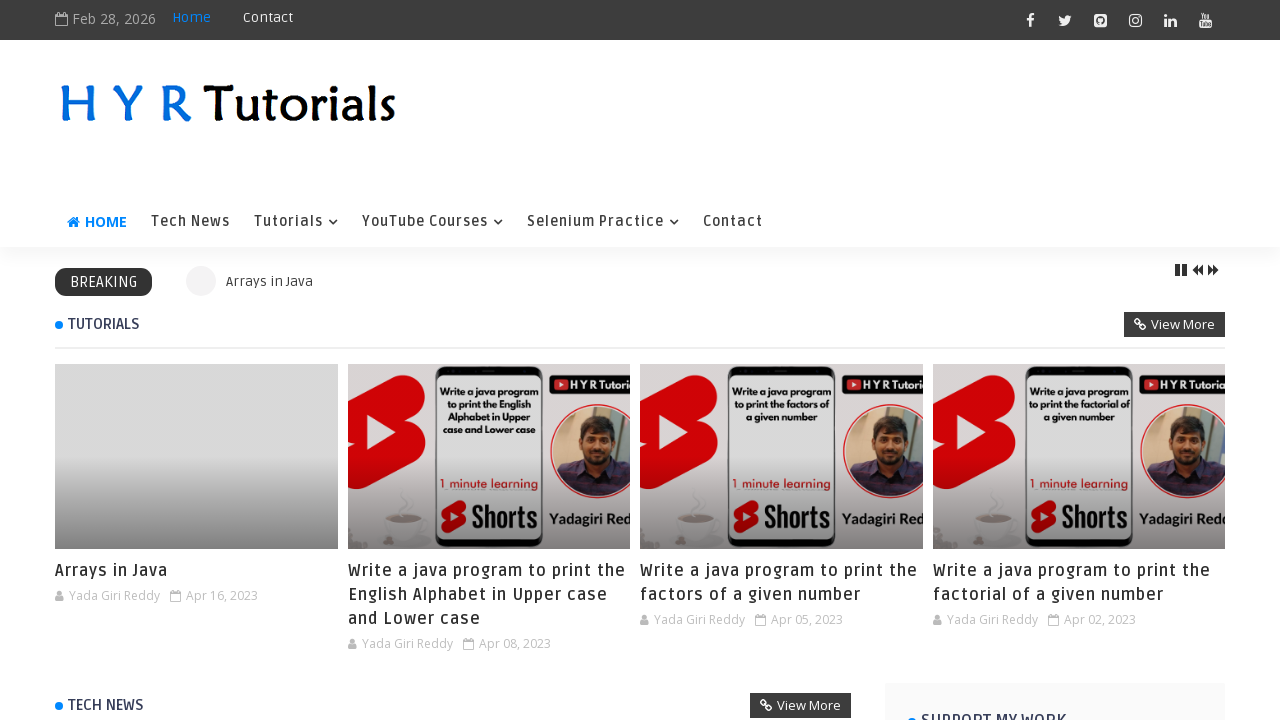